Tests the calendar/date picker functionality by clicking on a trip type radio button and verifying that the return date field becomes disabled

Starting URL: https://rahulshettyacademy.com/dropdownsPractise/

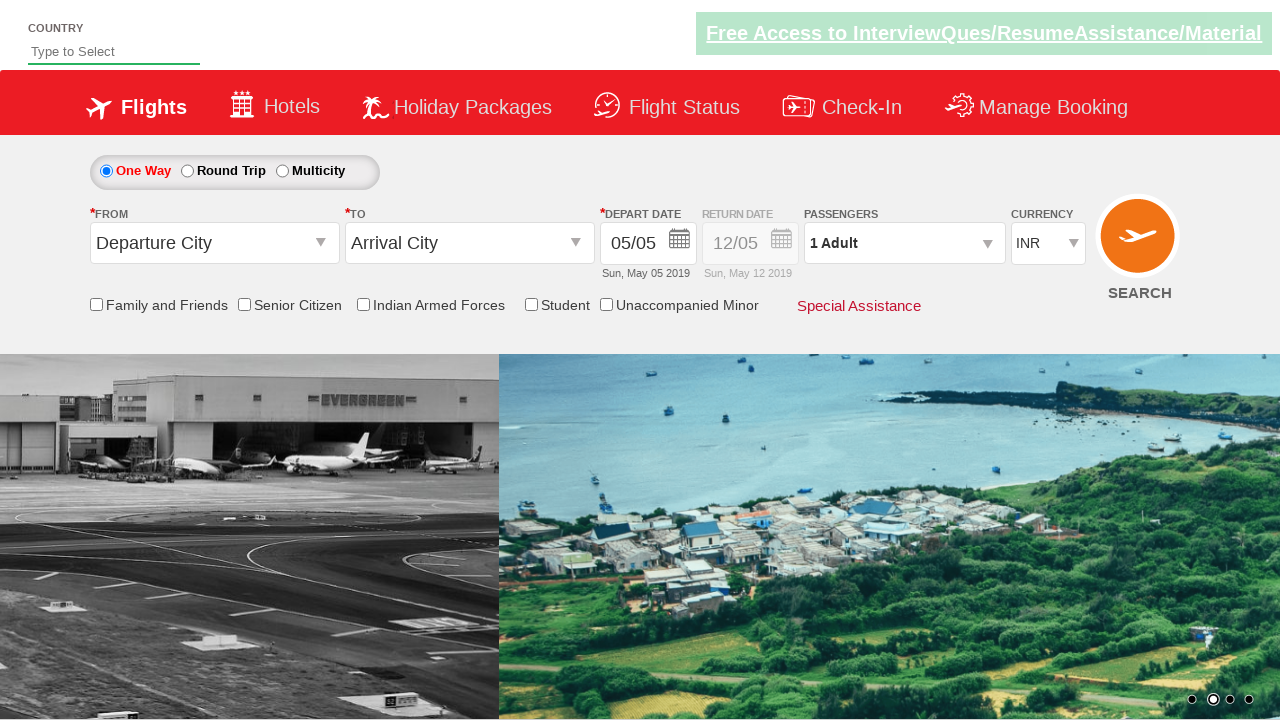

Clicked on one-way trip radio button at (106, 171) on #ctl00_mainContent_rbtnl_Trip_0
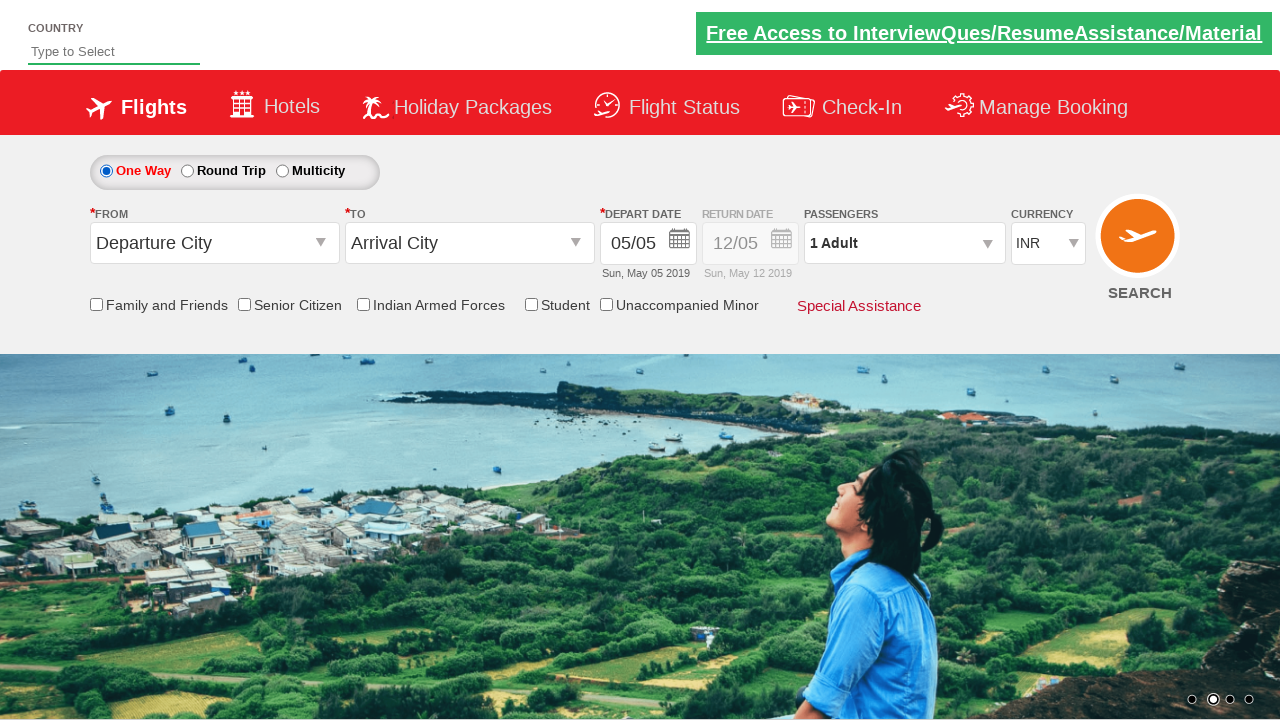

Retrieved style attribute of return date field
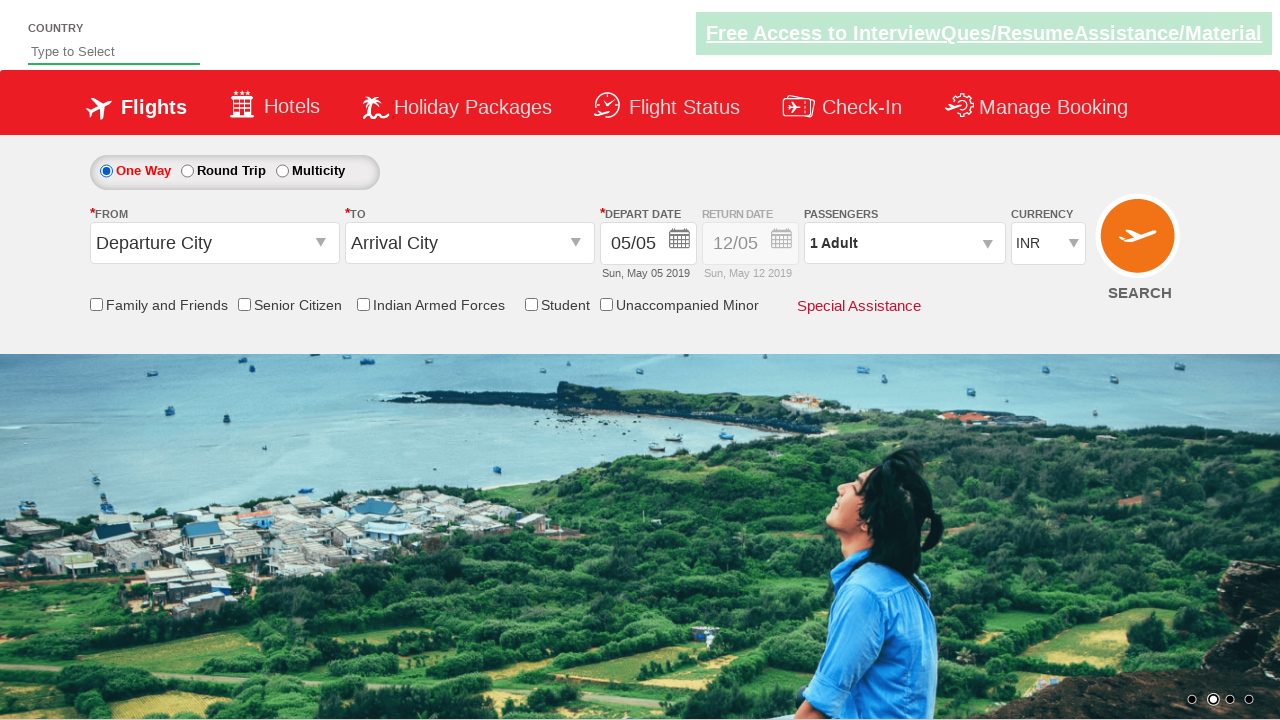

Verified that return date field is disabled (opacity 0.5)
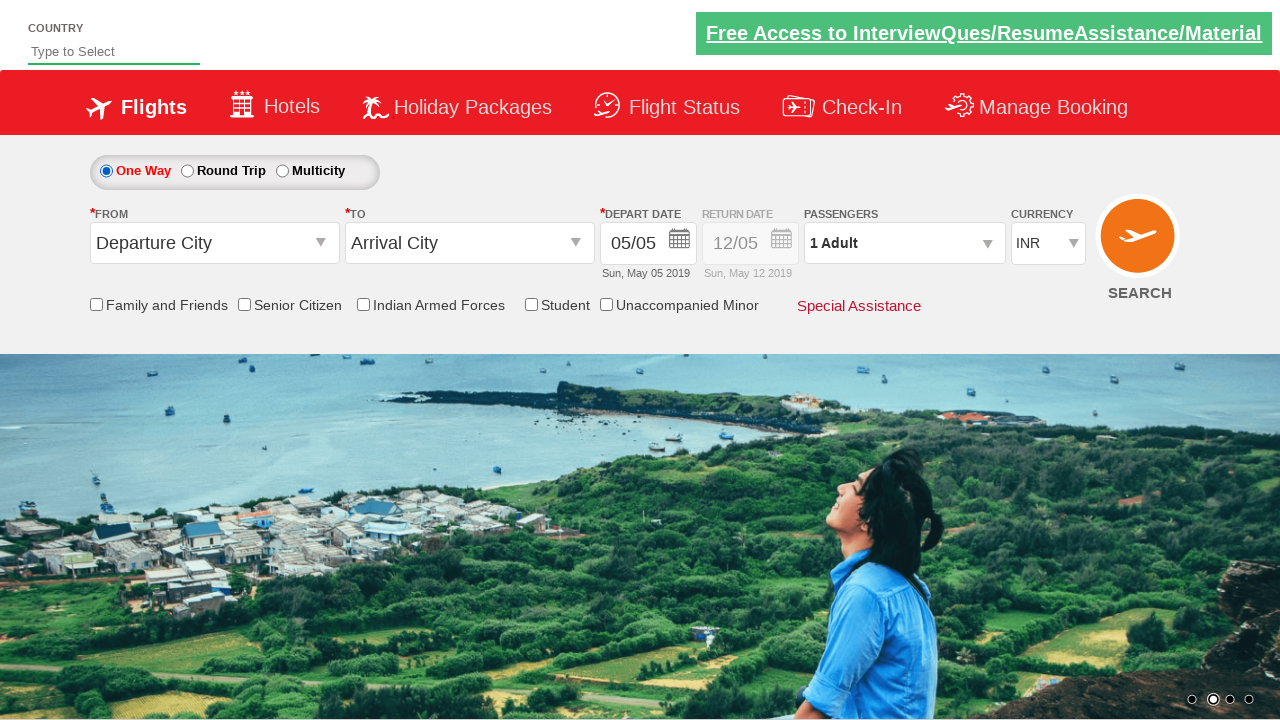

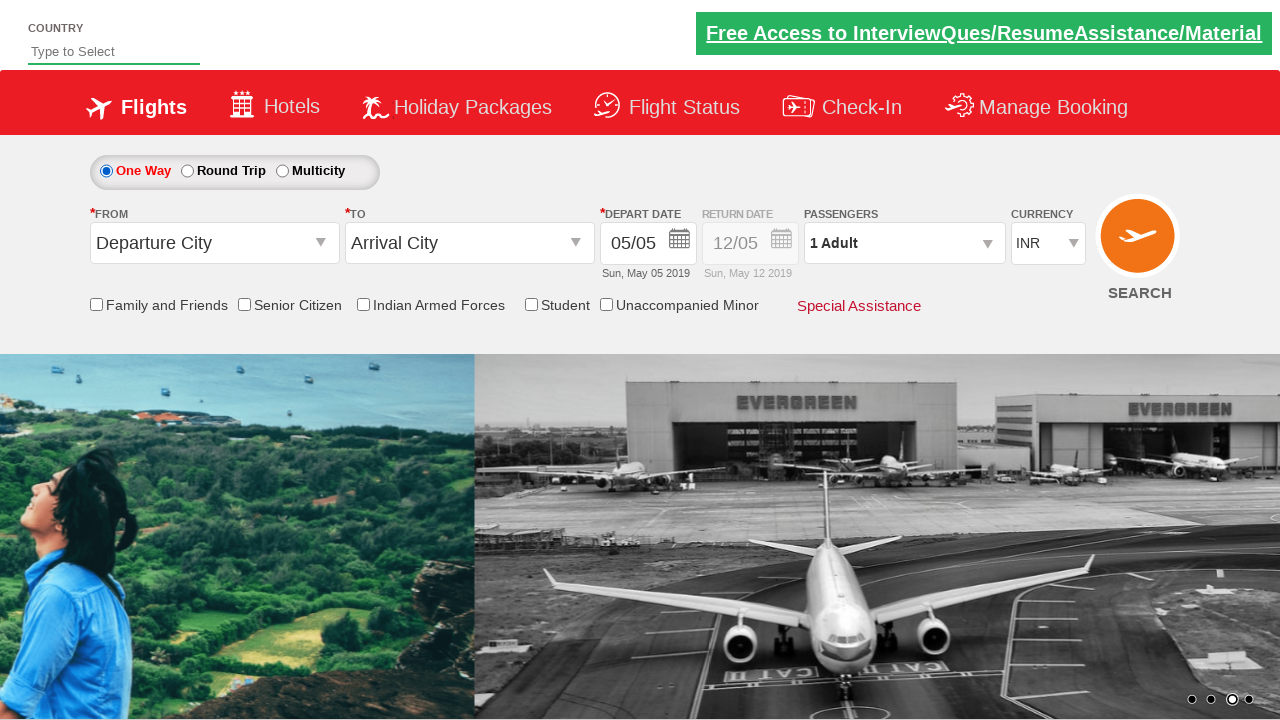